Tests the add-to-cart functionality on an e-commerce demo site by clicking the add to cart button for a product and verifying the product appears in the cart pane.

Starting URL: https://bstackdemo.com

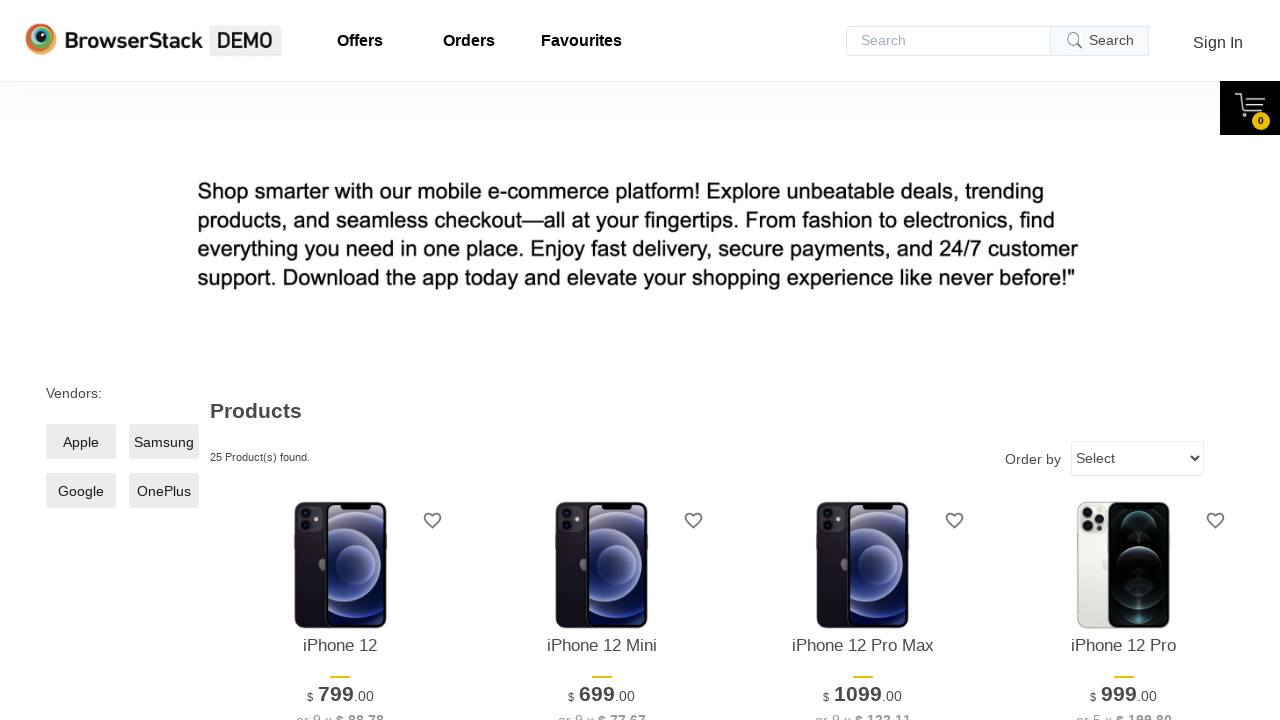

Waited for first product to be visible
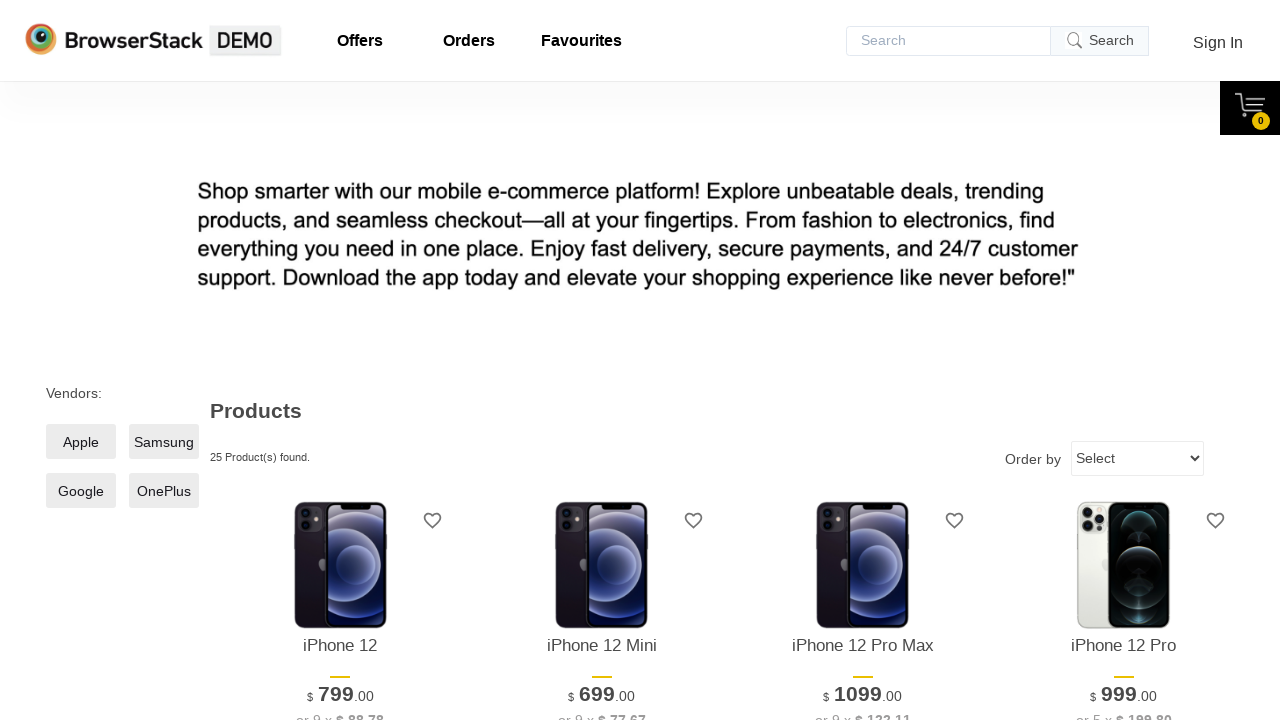

Retrieved product name: iPhone 12
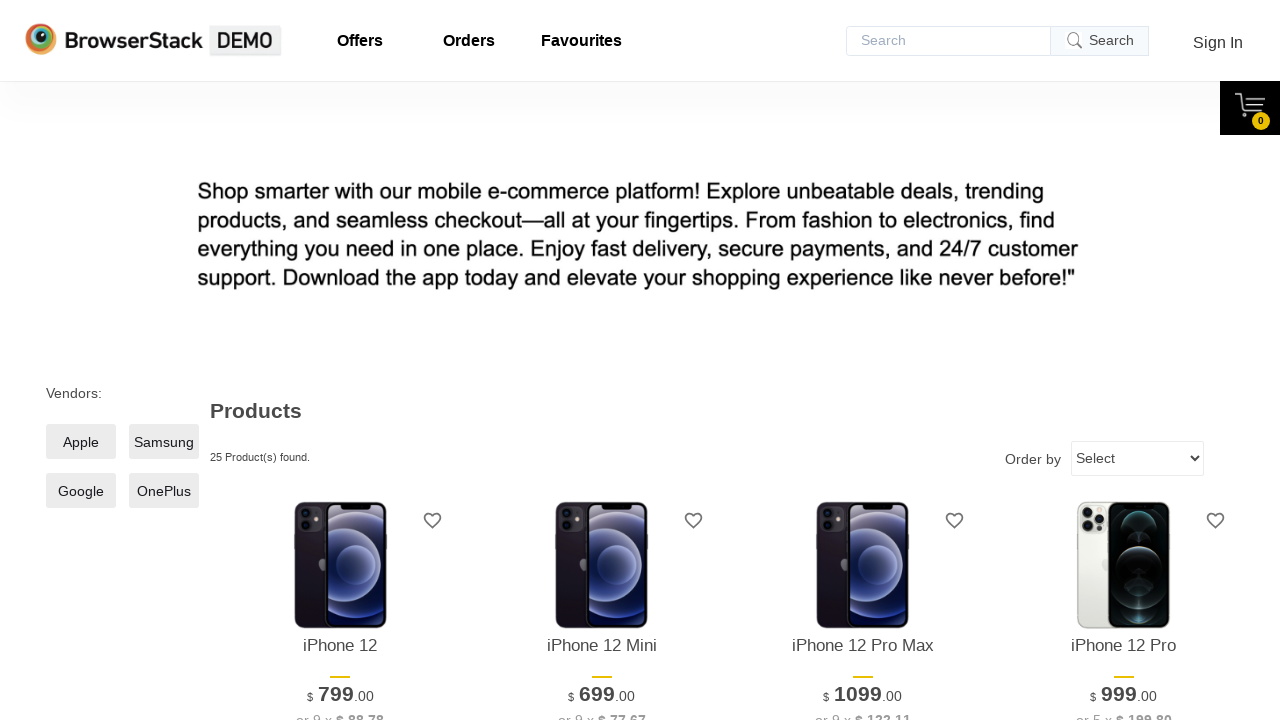

Clicked Add to Cart button for first product at (340, 361) on xpath=//*[@id="1"]/div[4]
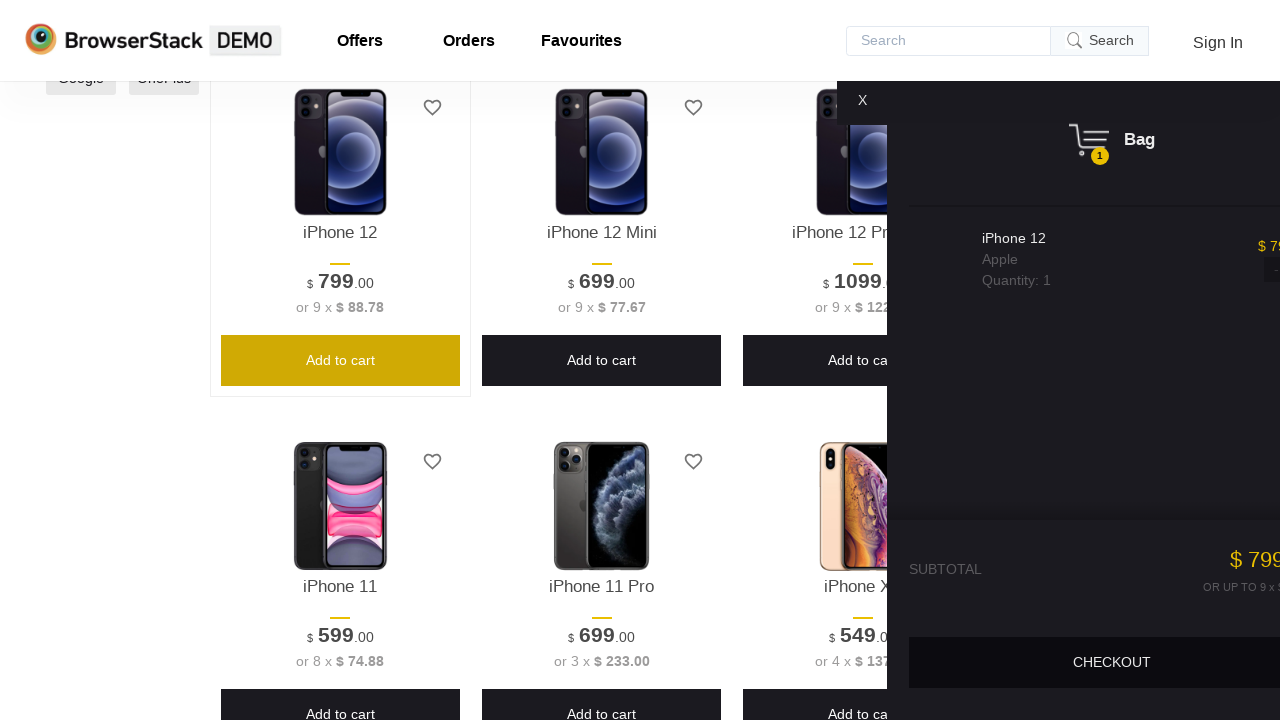

Waited for cart pane to appear with product
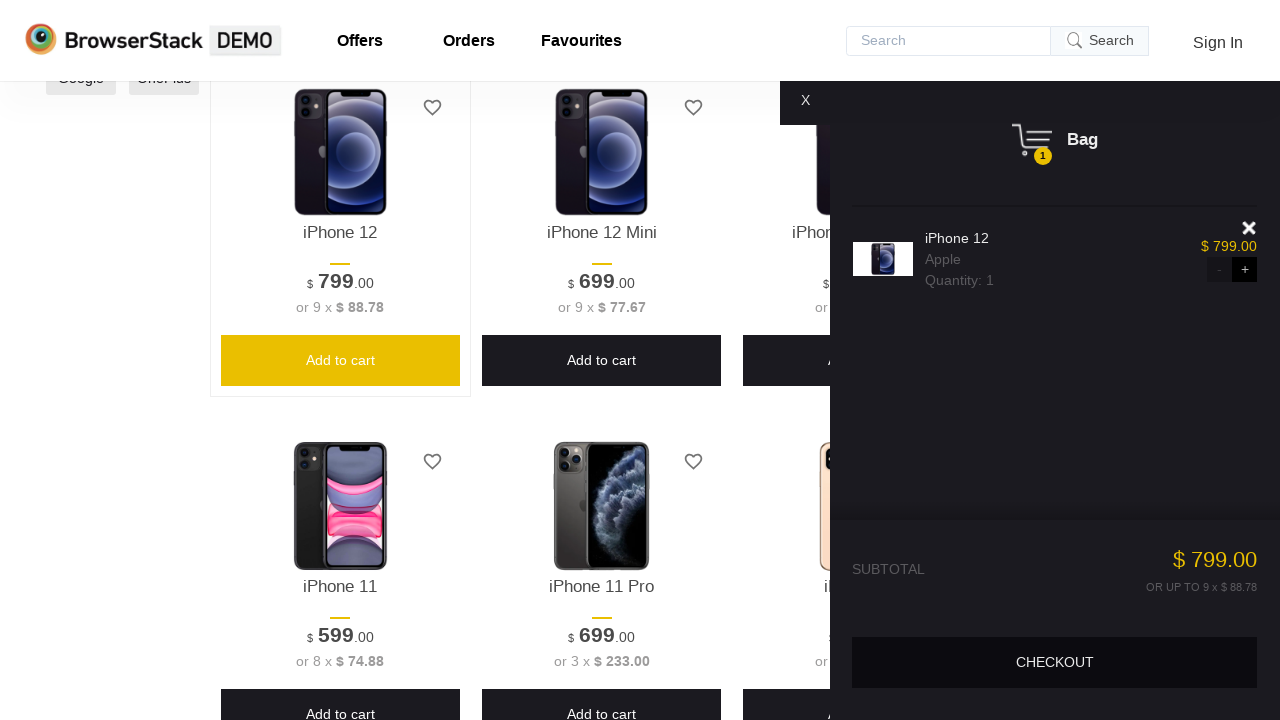

Verified product is in cart: iPhone 12
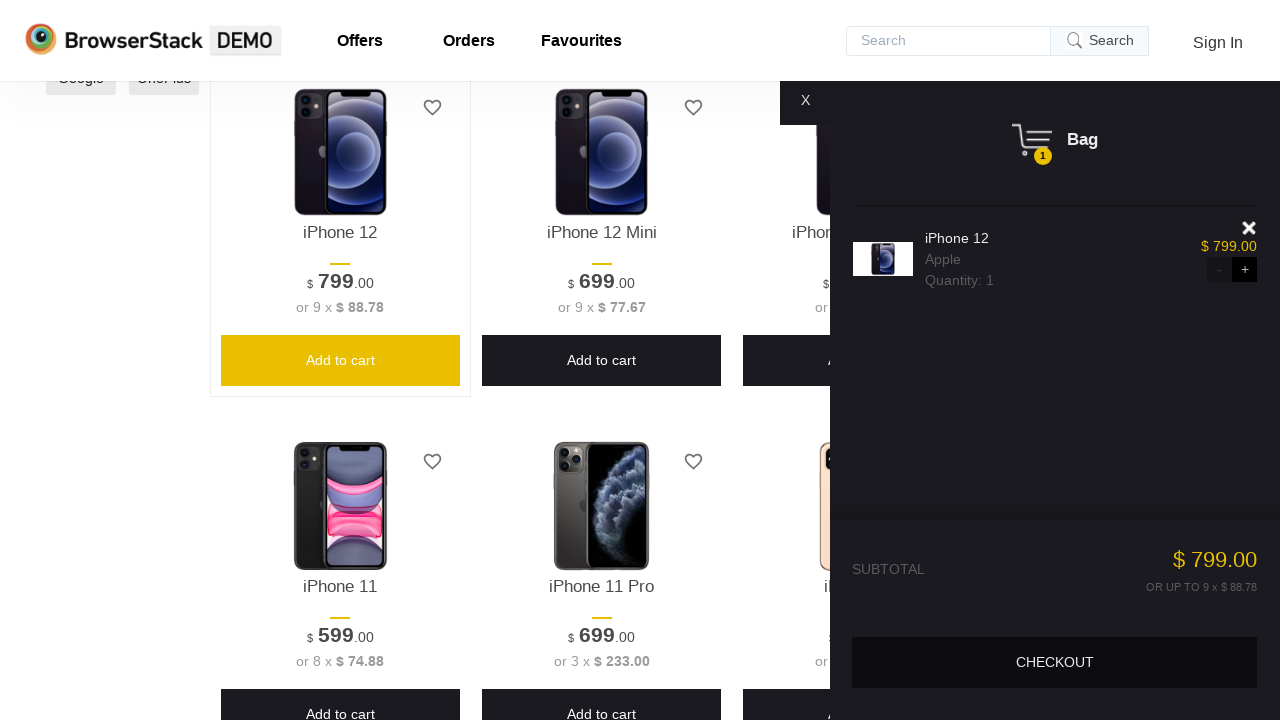

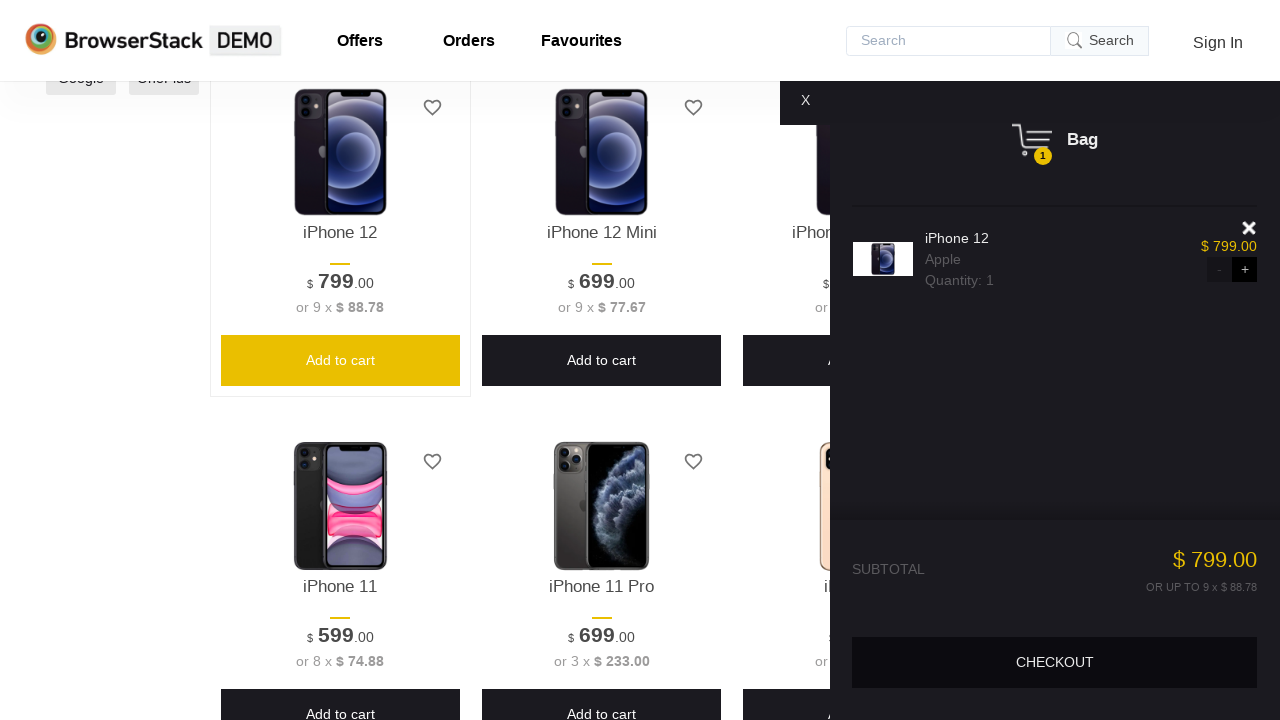